Tests hover functionality by hovering over an avatar image and verifying that the caption/additional information appears

Starting URL: http://the-internet.herokuapp.com/hovers

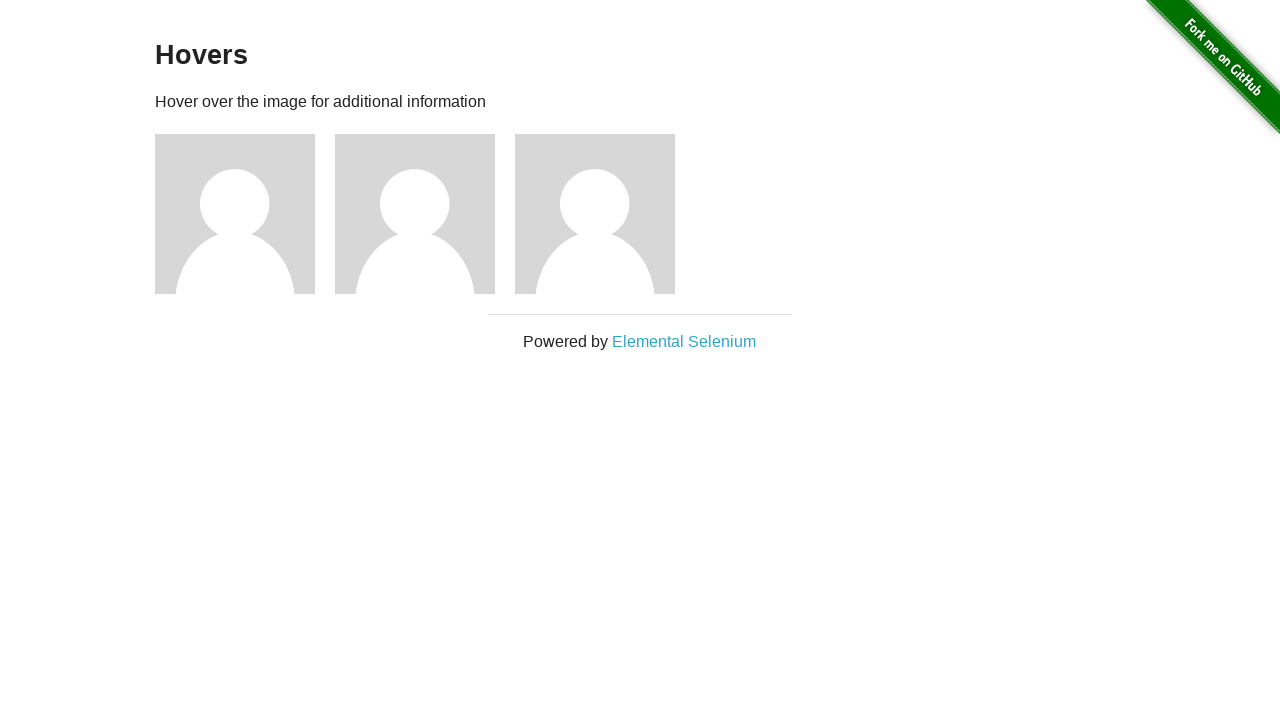

Navigated to hovers test page
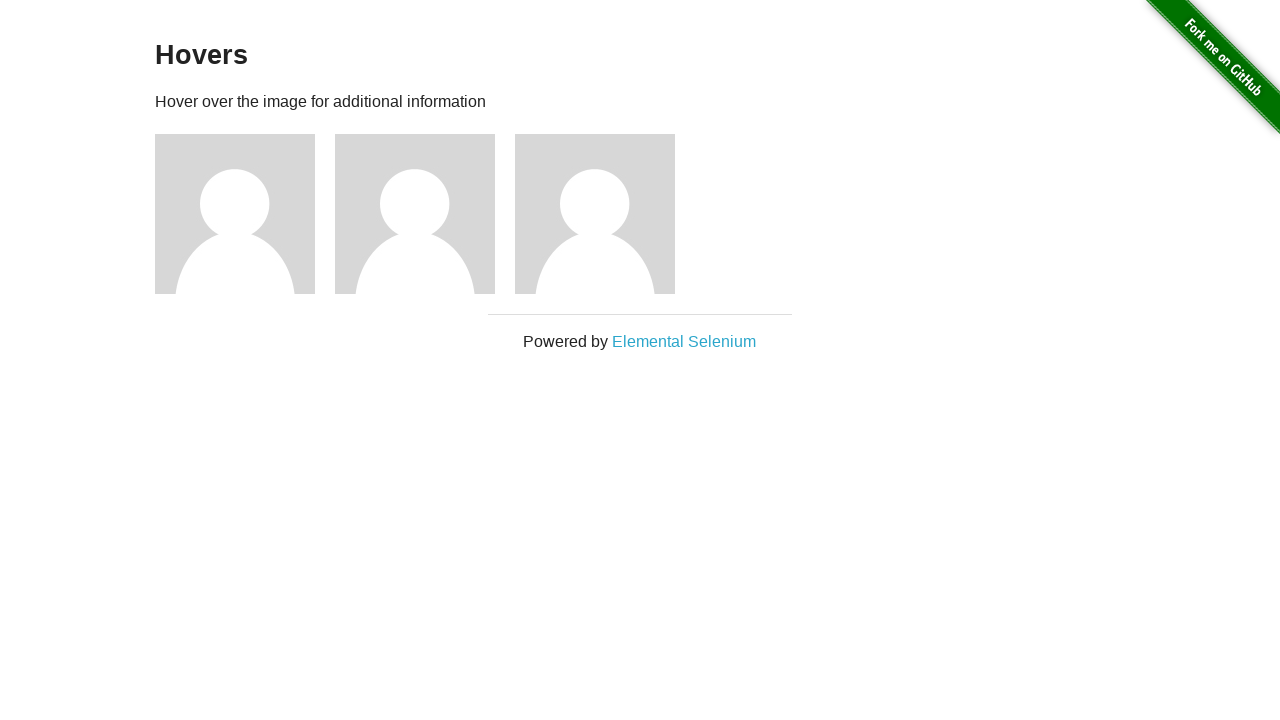

Located first avatar figure element
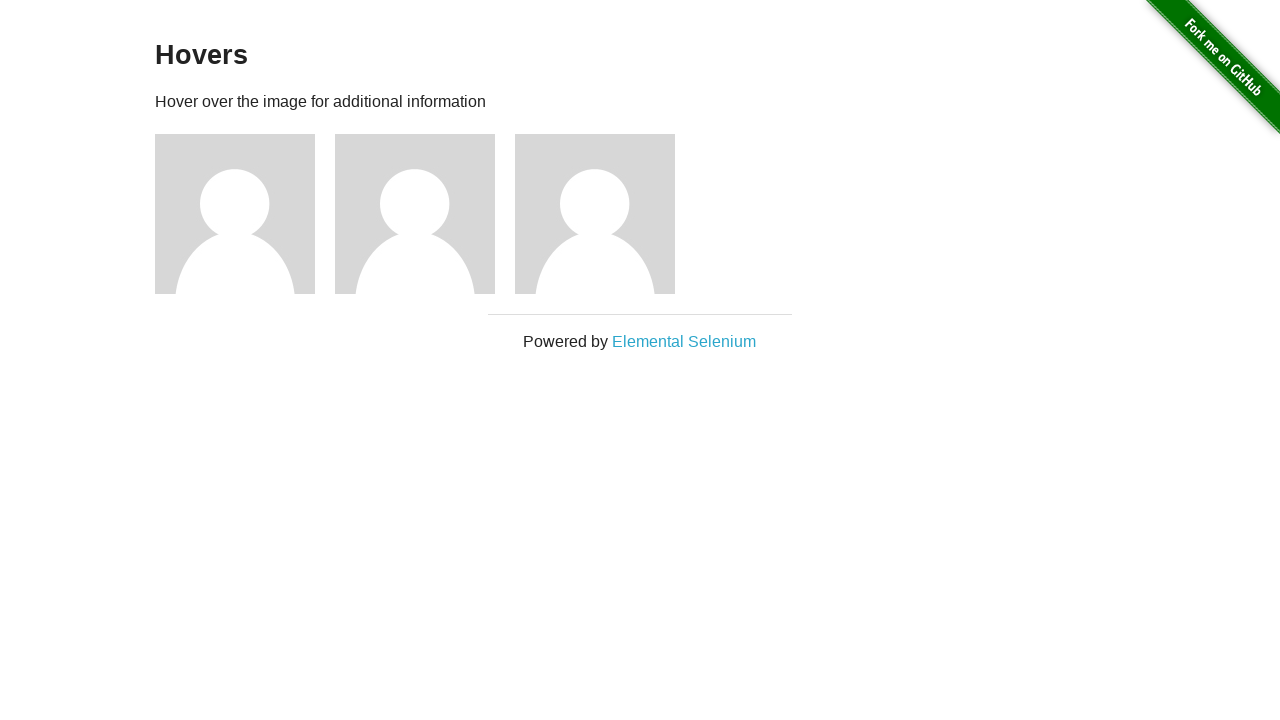

Hovered over avatar image at (245, 214) on .figure >> nth=0
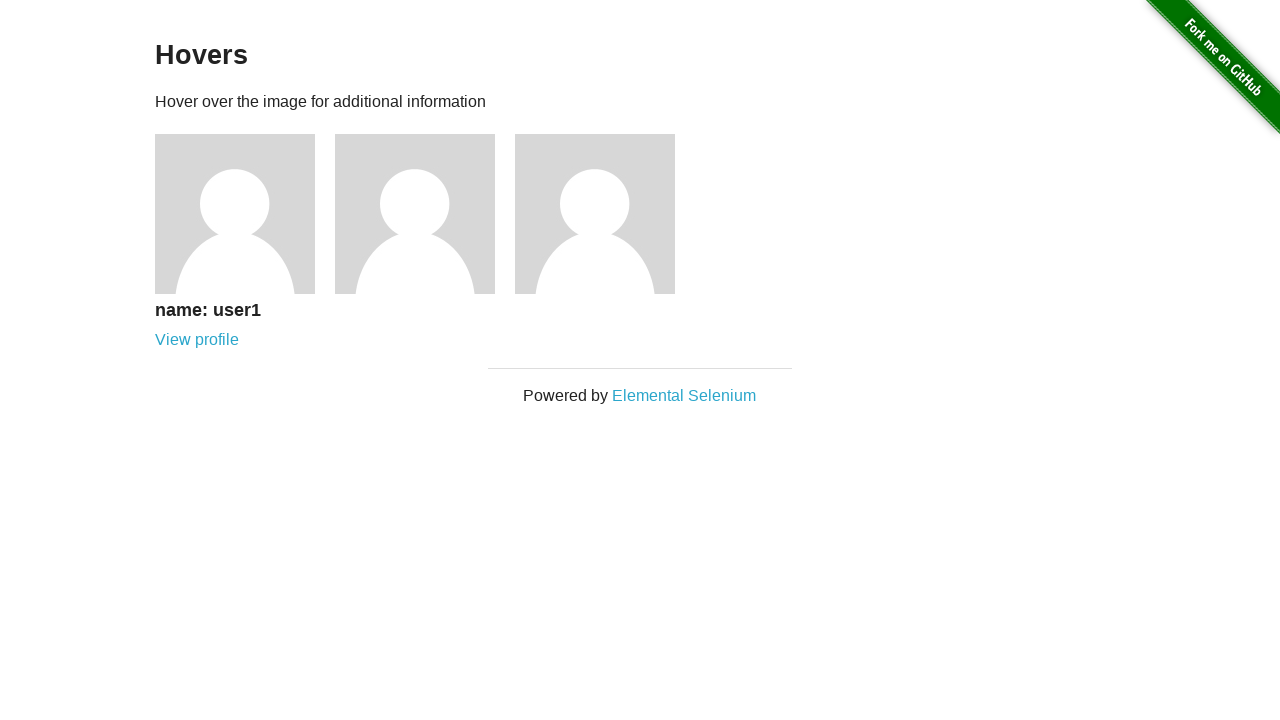

Located avatar caption element
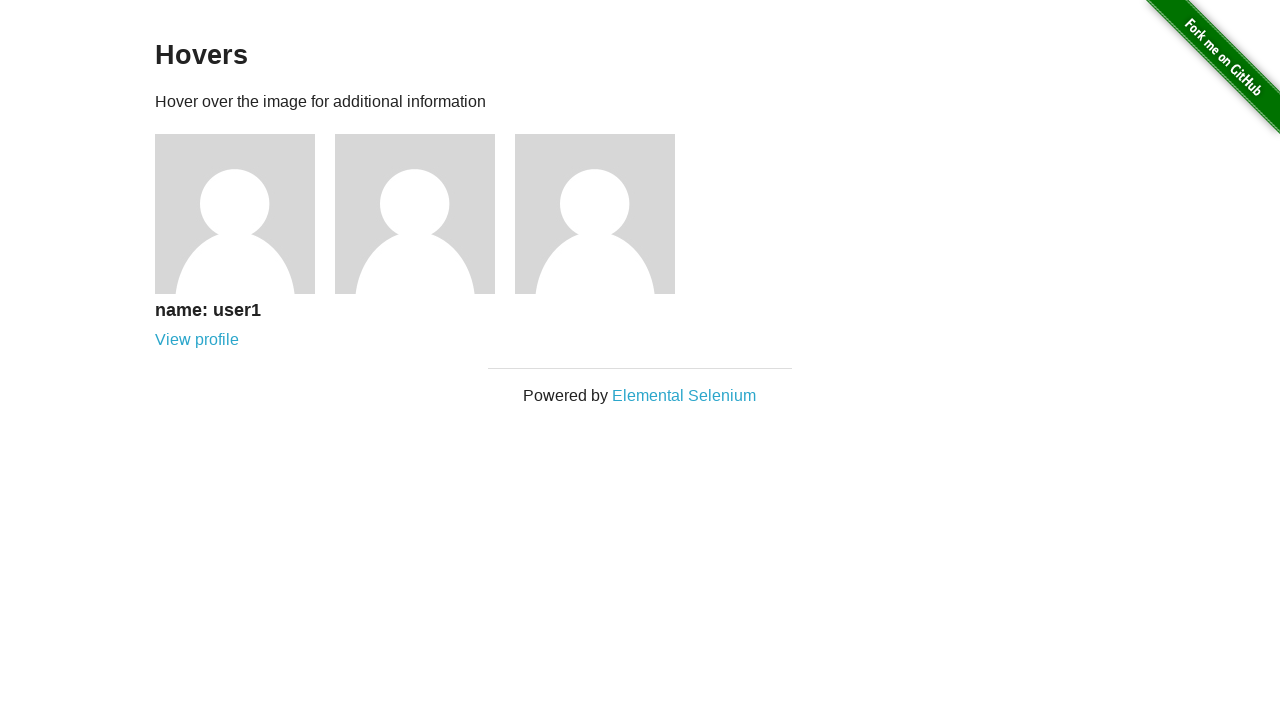

Verified that caption is visible after hover
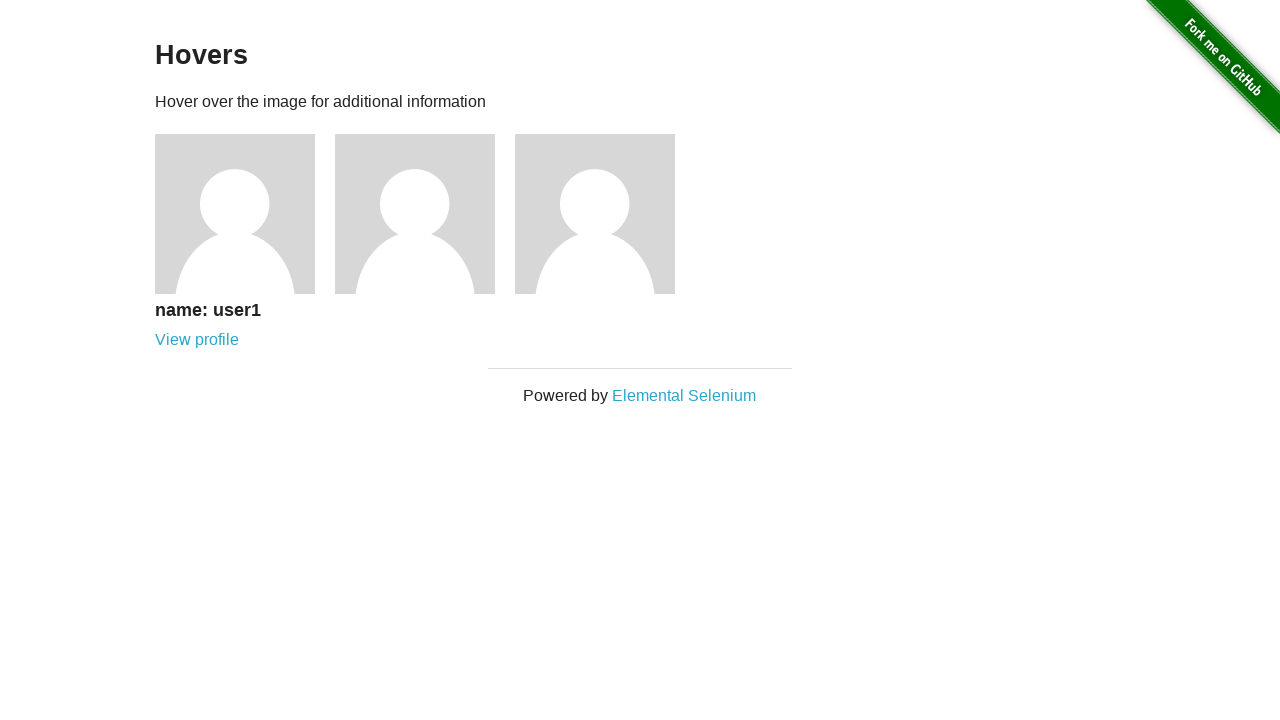

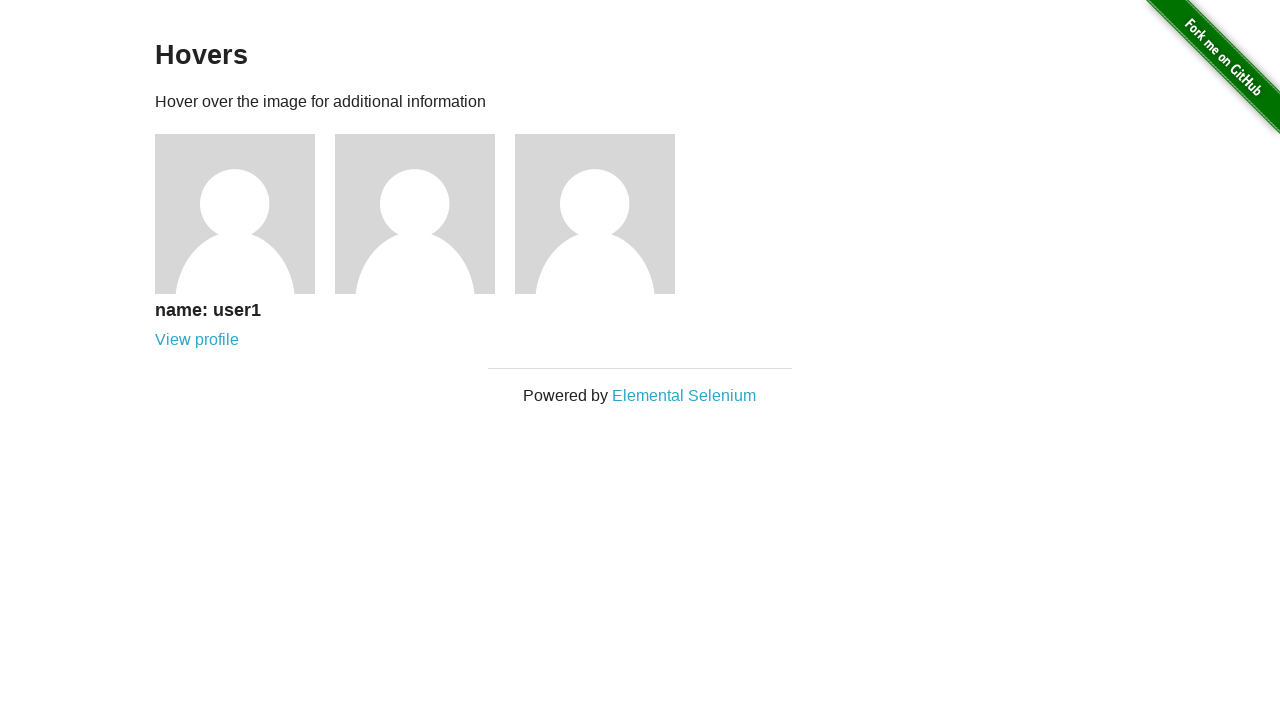